Tests the search functionality by searching for "MacBook" and verifying that the product appears in the search results

Starting URL: https://naveenautomationlabs.com/opencart/

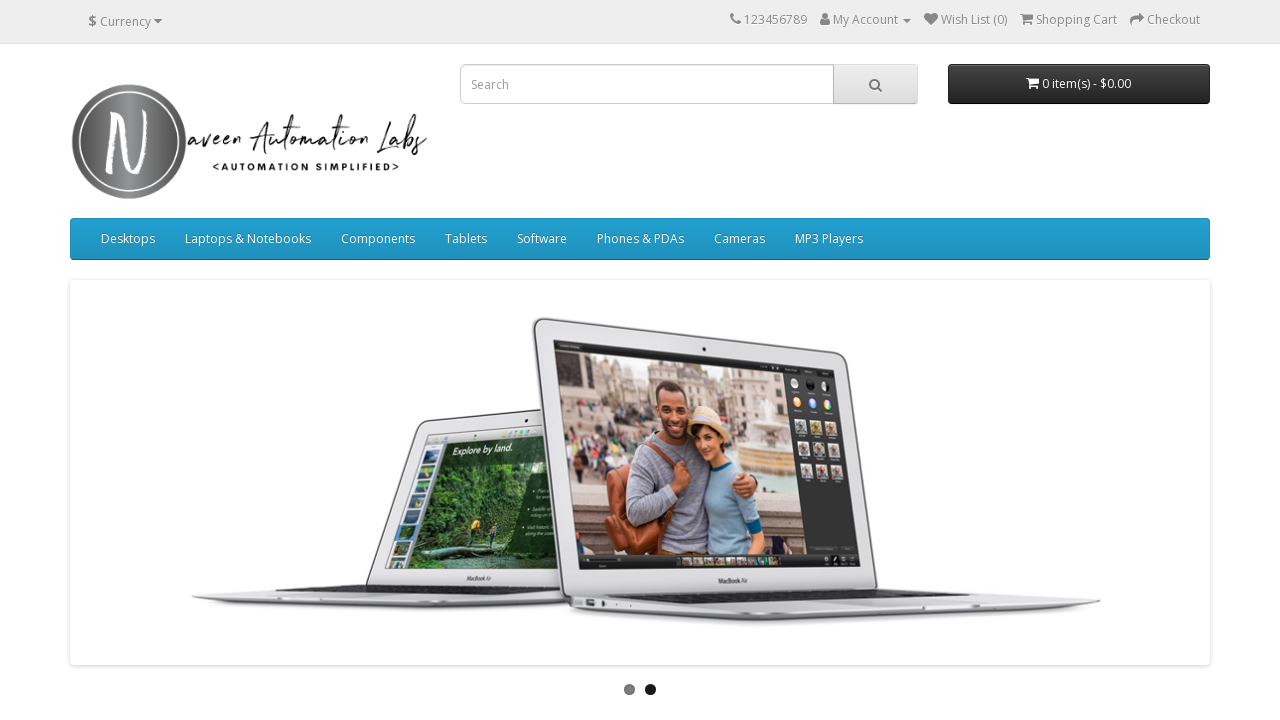

Filled search box with 'MacBook' on input[name='search']
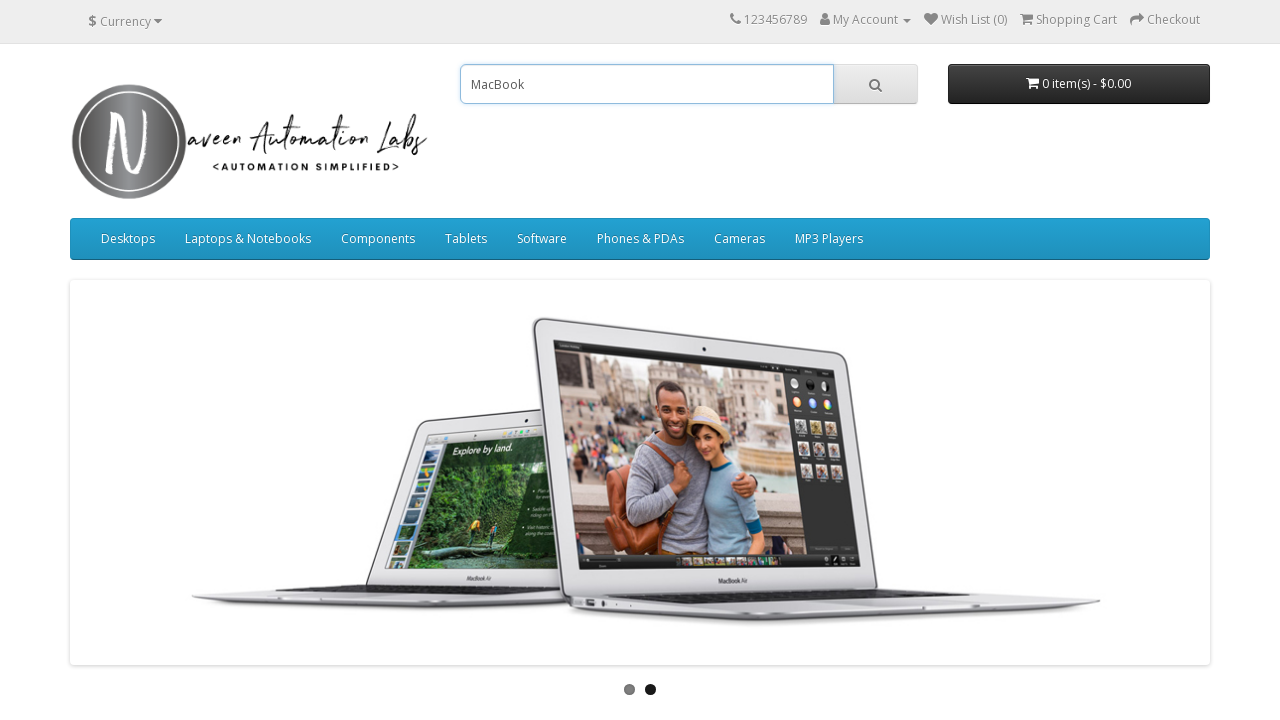

Clicked search button to search for MacBook at (875, 84) on button.btn.btn-default.btn-lg
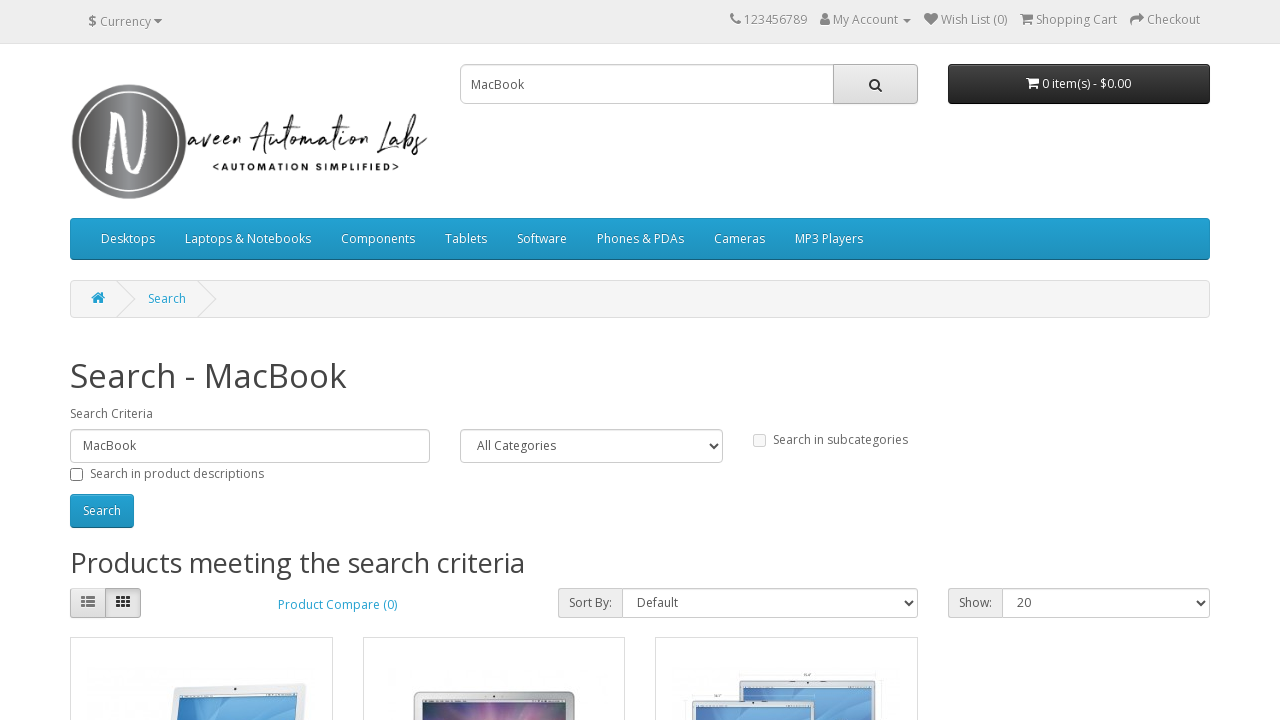

MacBook product link appeared in search results
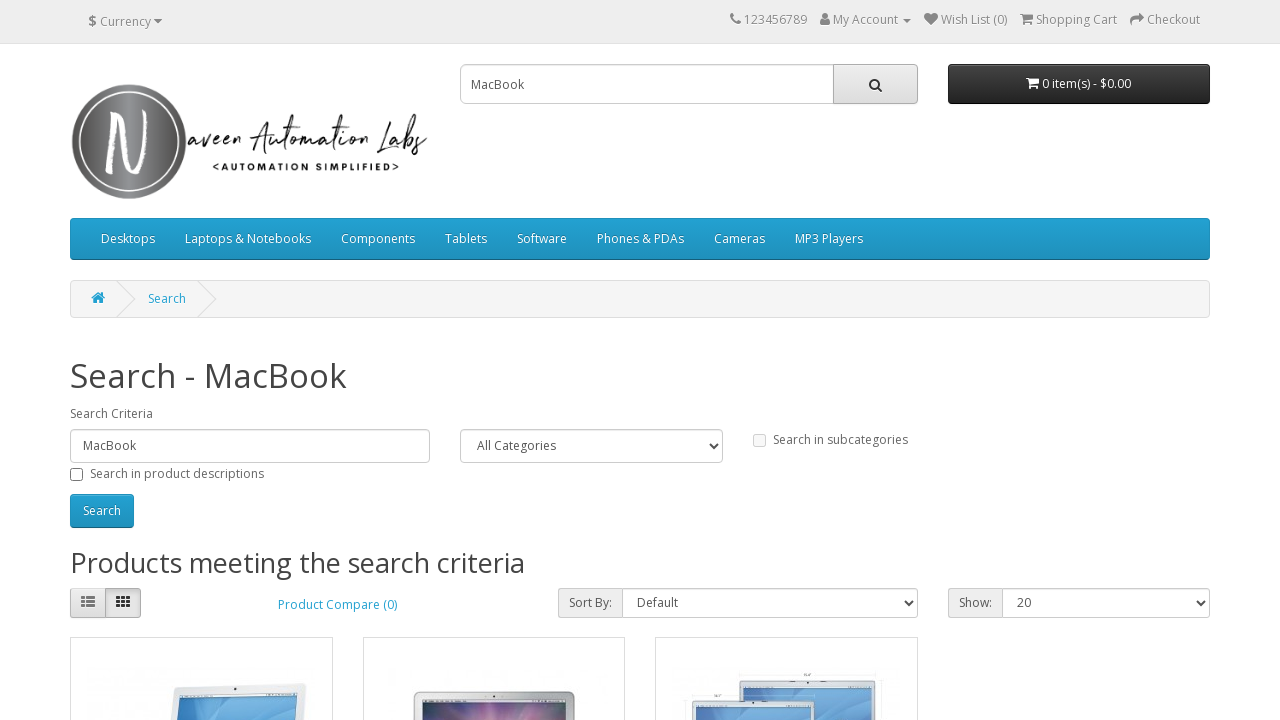

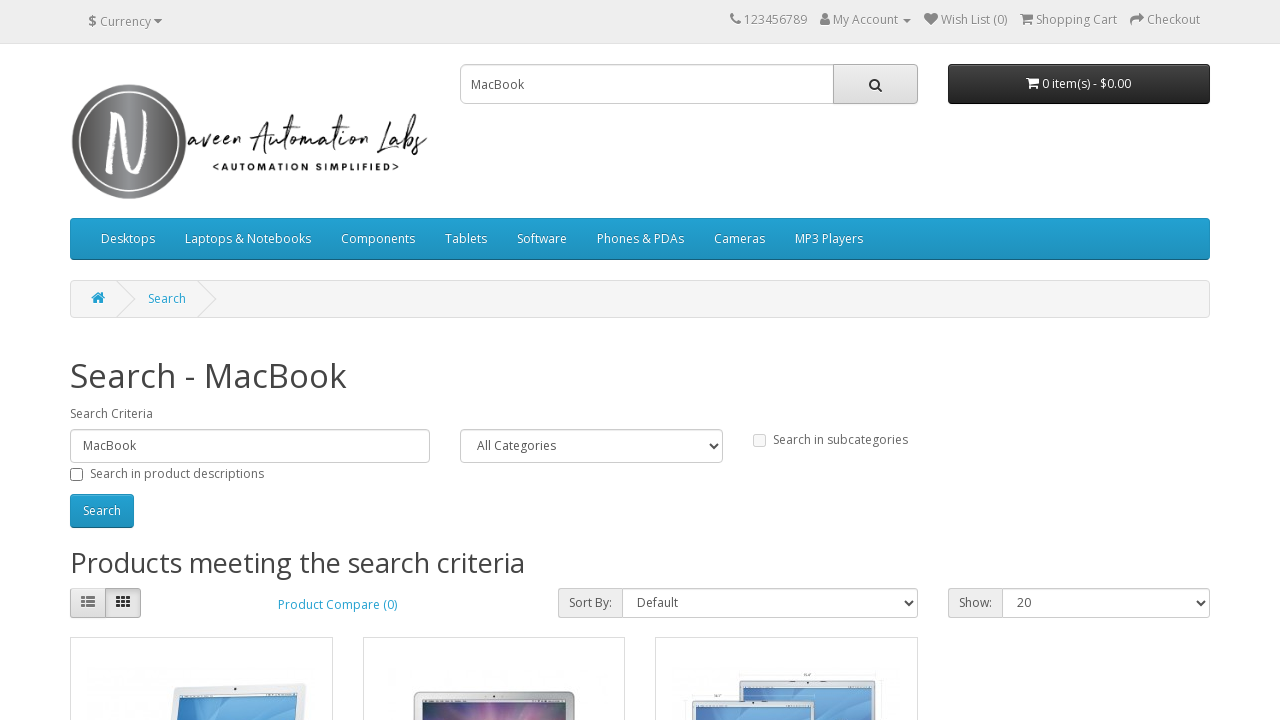